Navigates to GeeksforGeeks homepage and retrieves the href attribute from the "Courses" link in the navigation bar to verify link presence and accessibility.

Starting URL: https://www.geeksforgeeks.org/

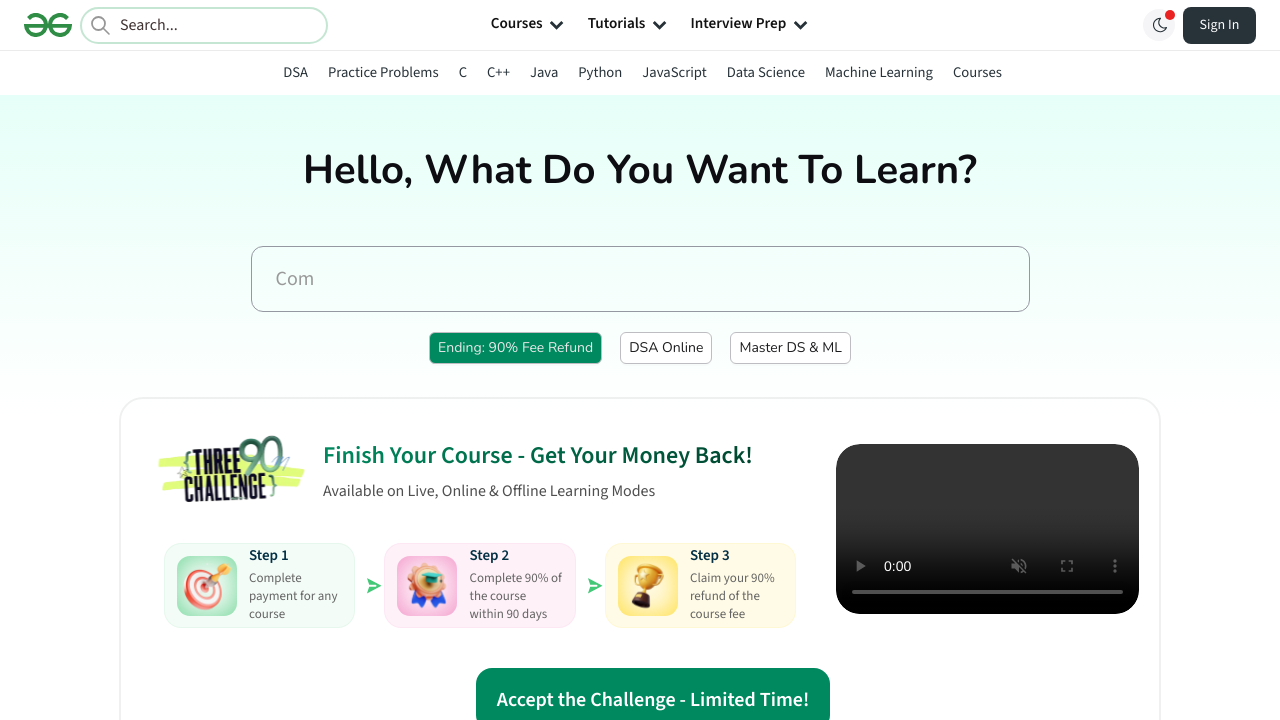

Waited for Courses link to be present in the navigation bar
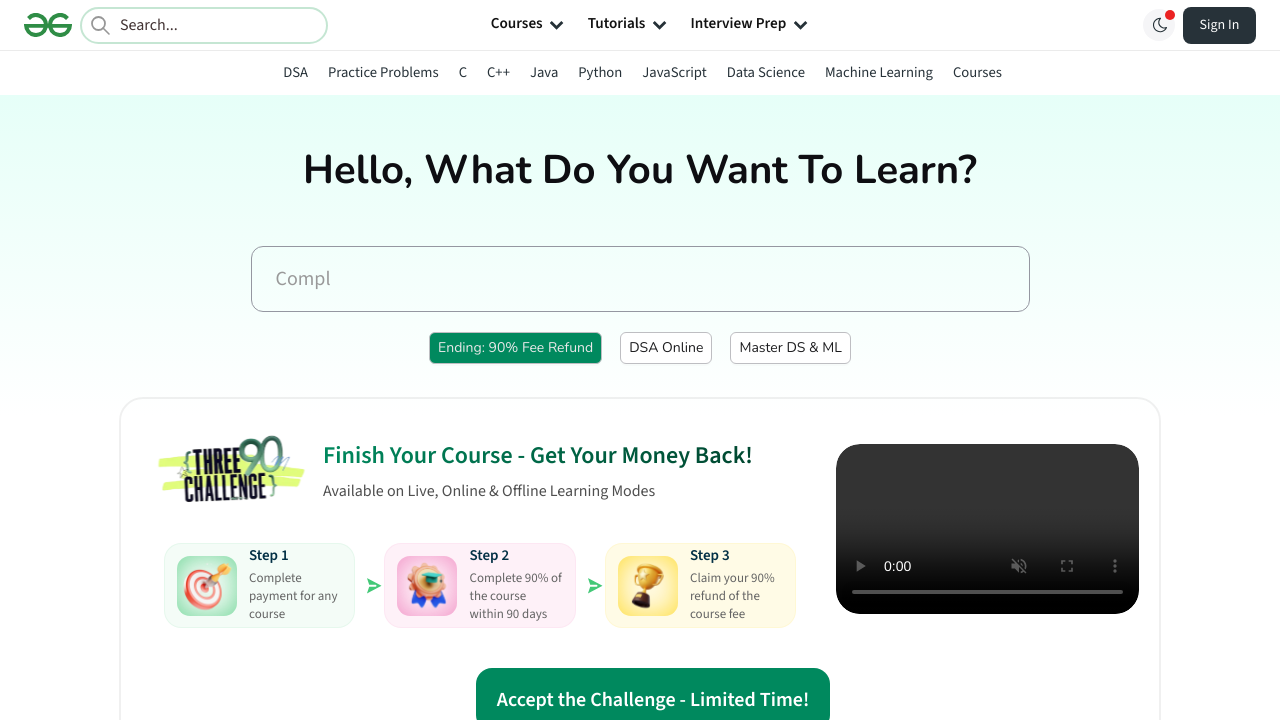

Located the Courses link element in the navigation bar
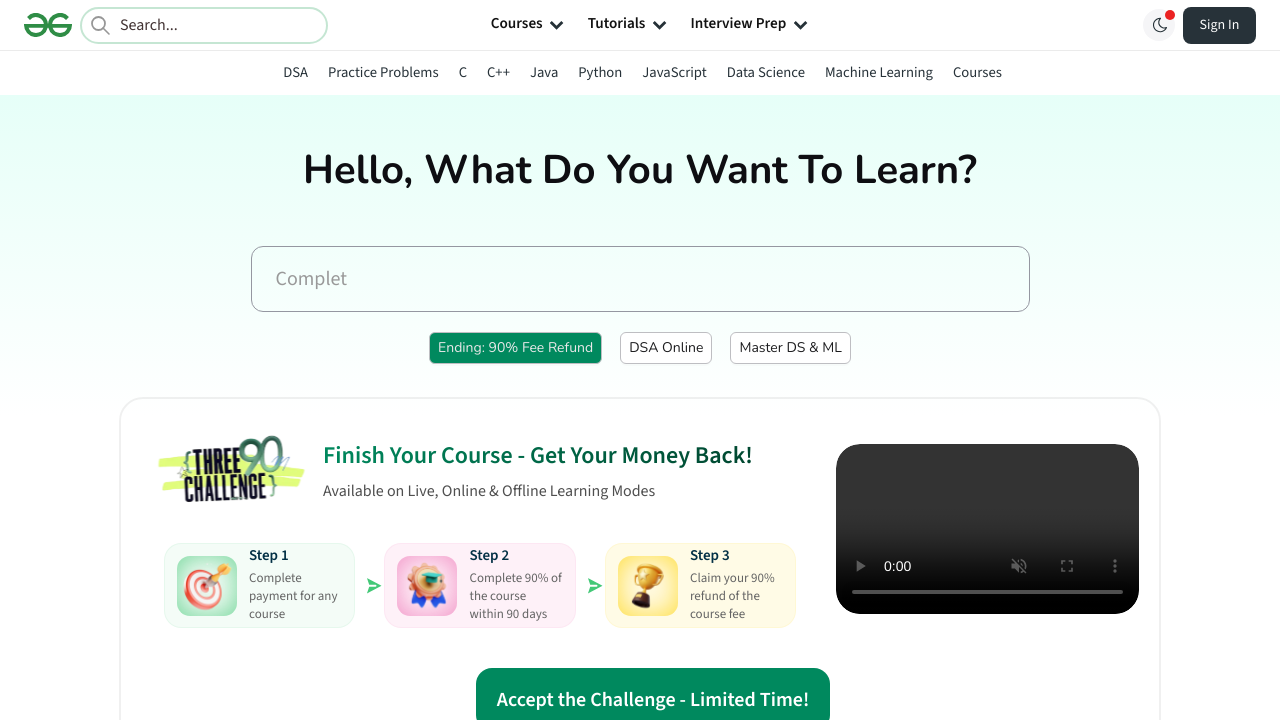

Retrieved href attribute from Courses link: https://www.geeksforgeeks.org/courses
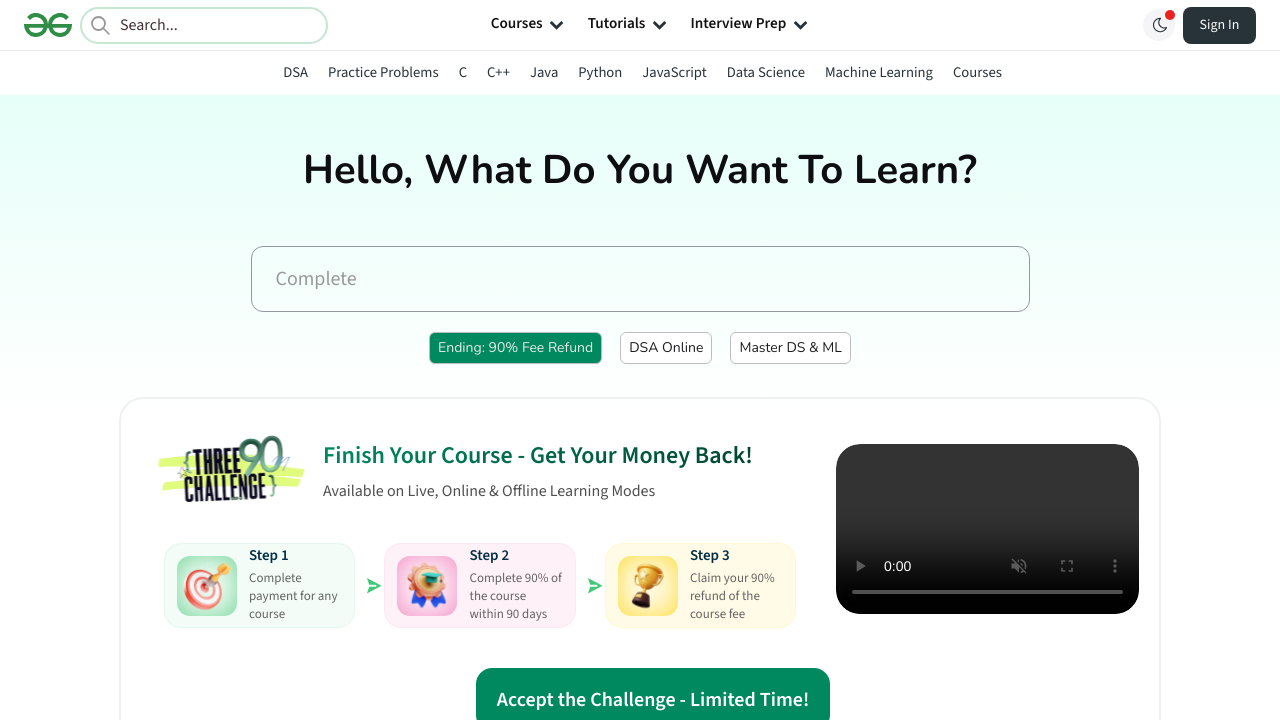

Verified Courses link is visible and accessible
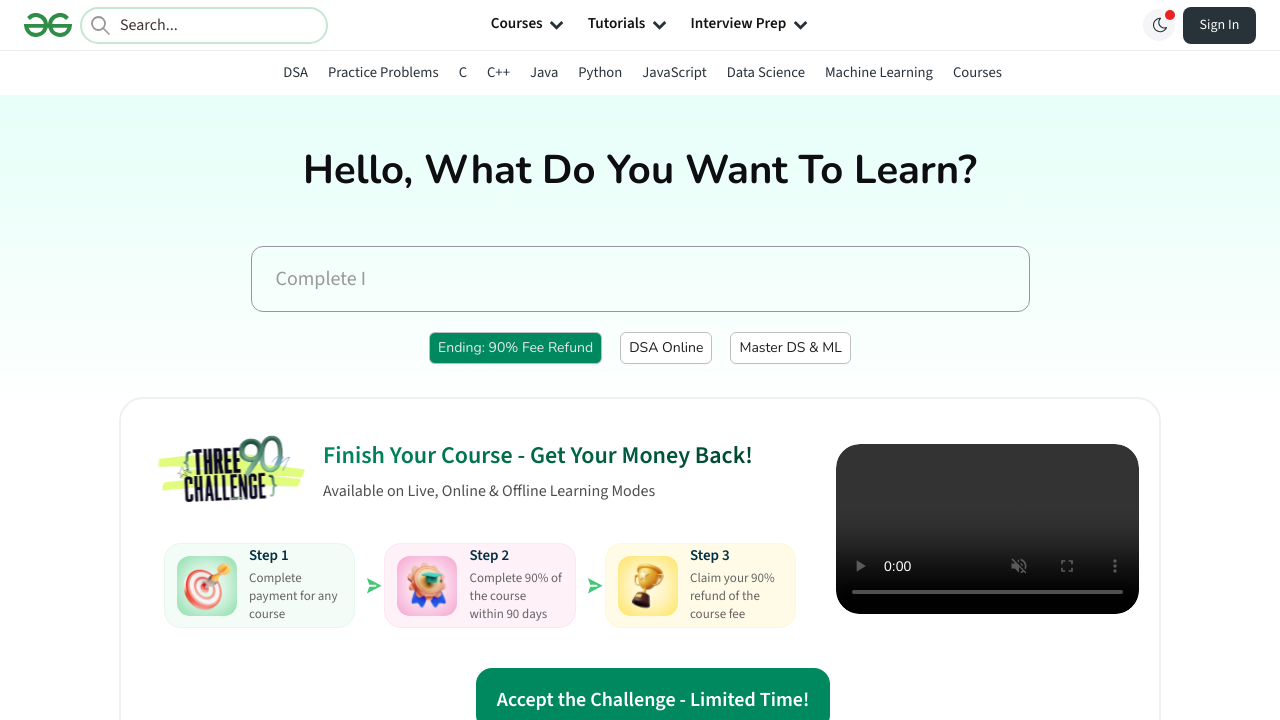

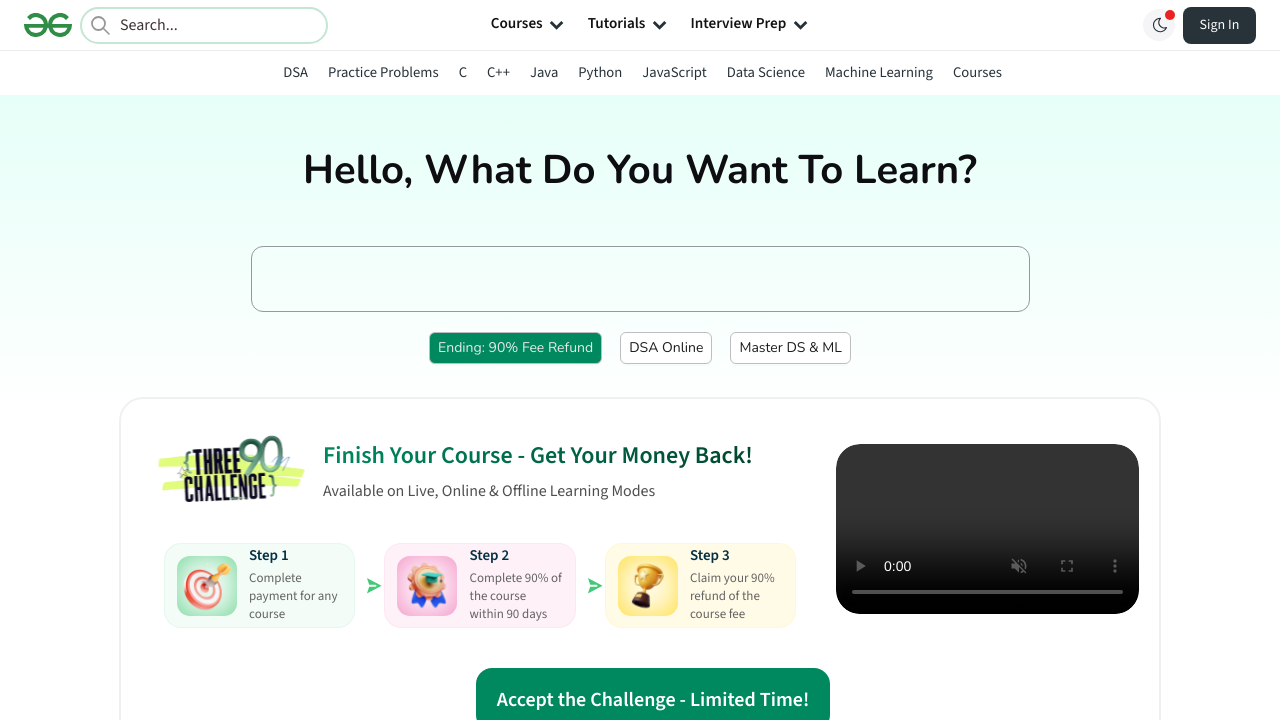